Tests sending the TAB key using keyboard actions and verifies the page displays the correct key press result.

Starting URL: http://the-internet.herokuapp.com/key_presses

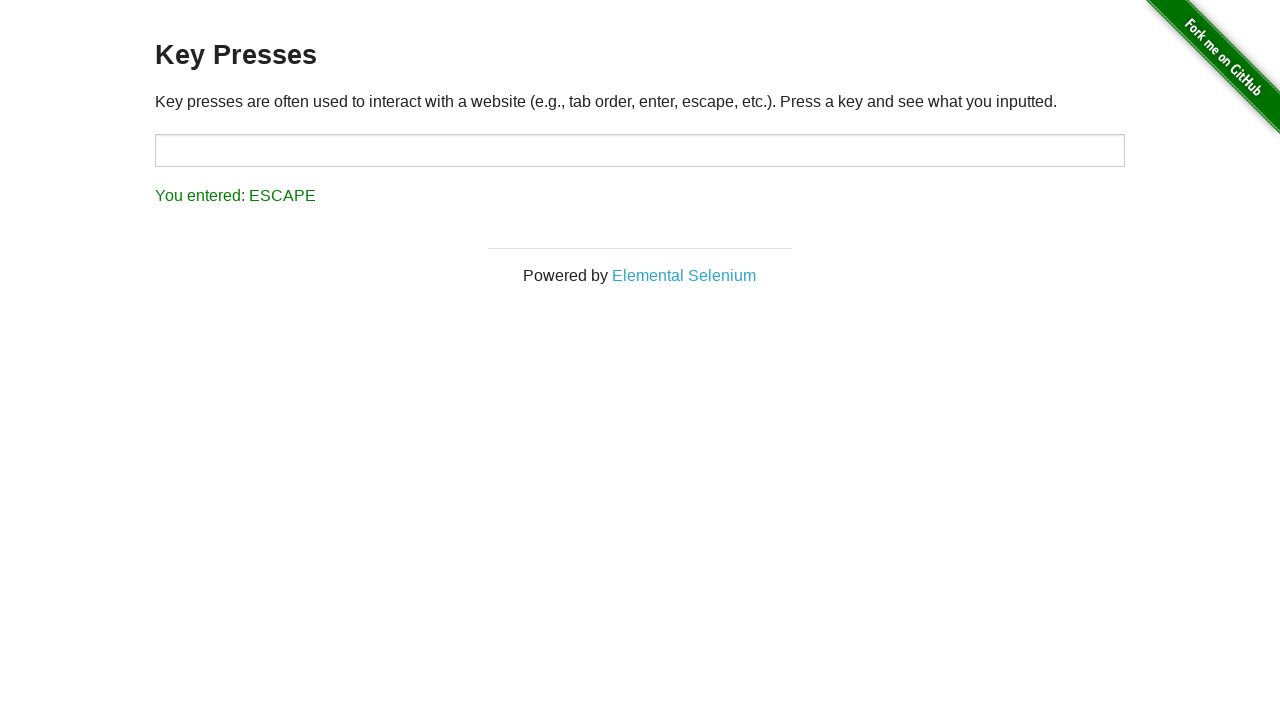

Pressed the TAB key
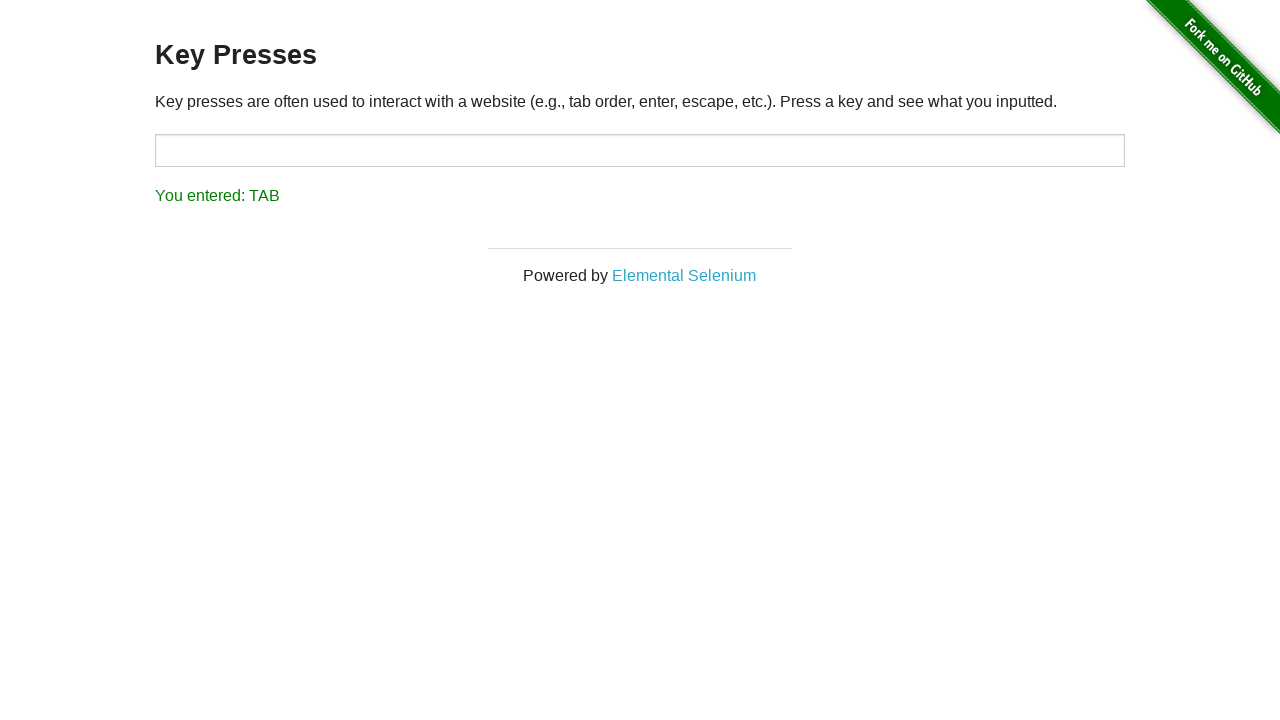

Result element loaded after TAB key press
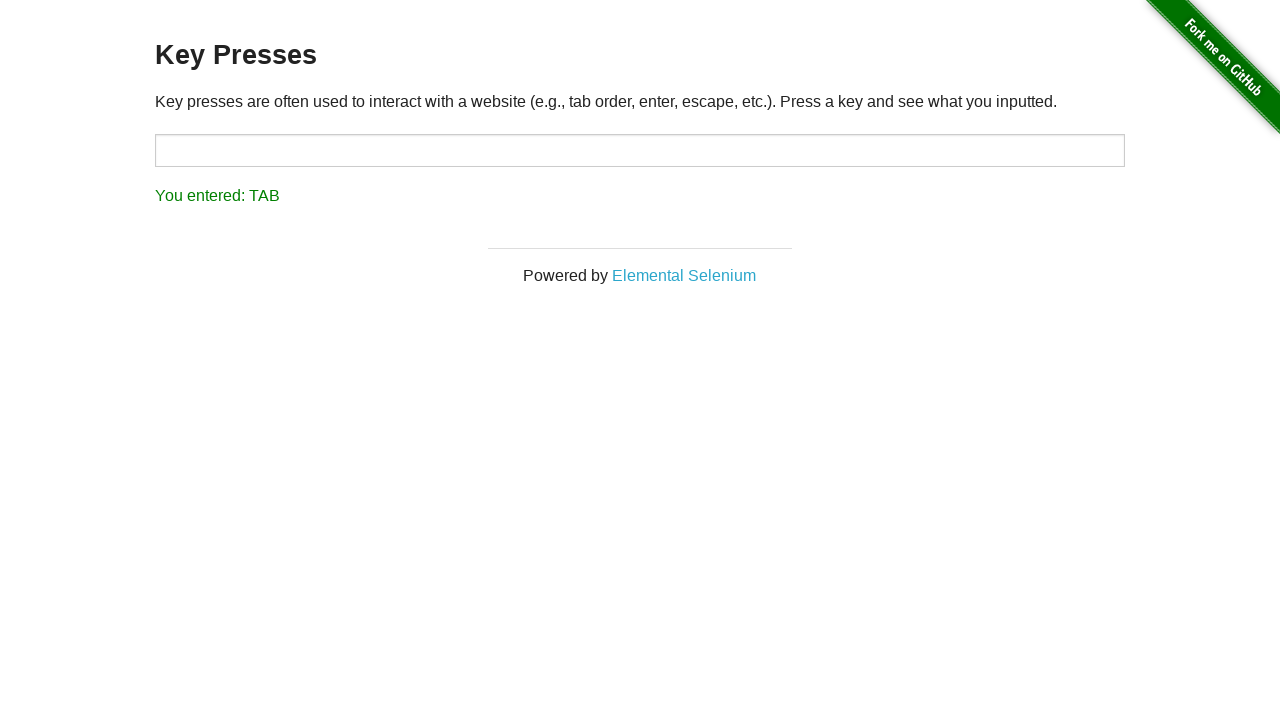

Retrieved result text content
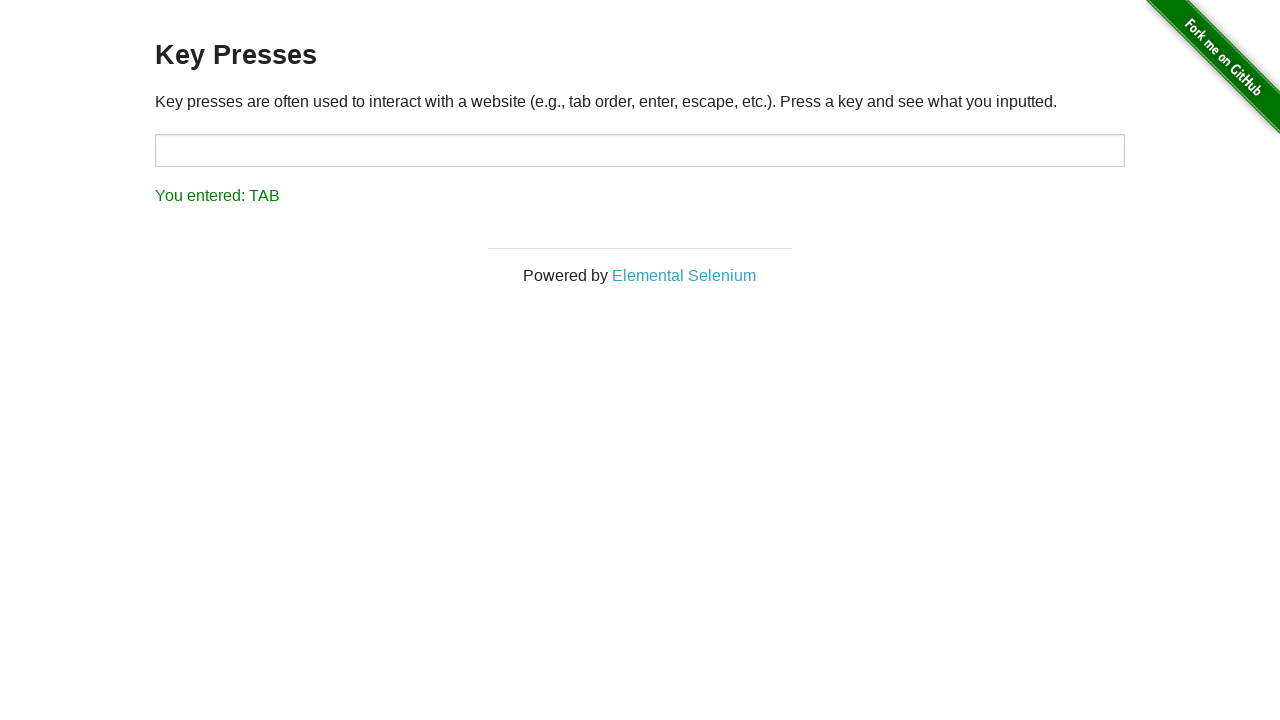

Verified result text matches 'You entered: TAB'
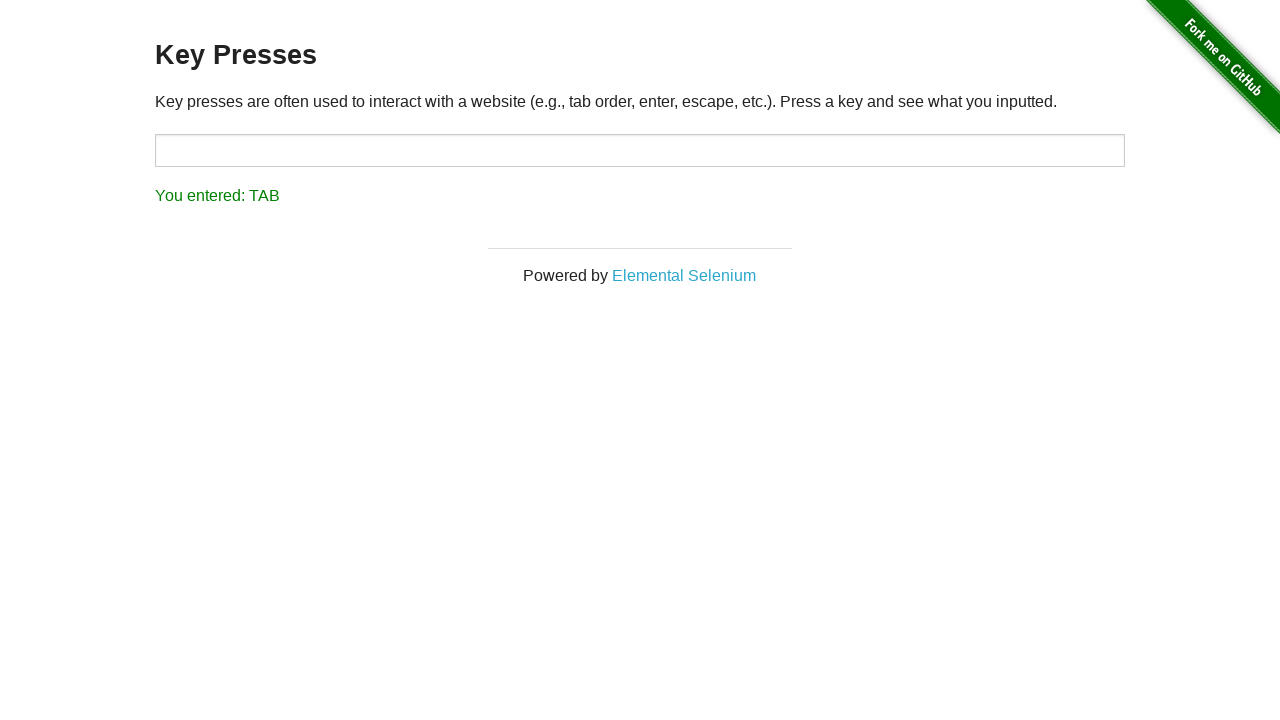

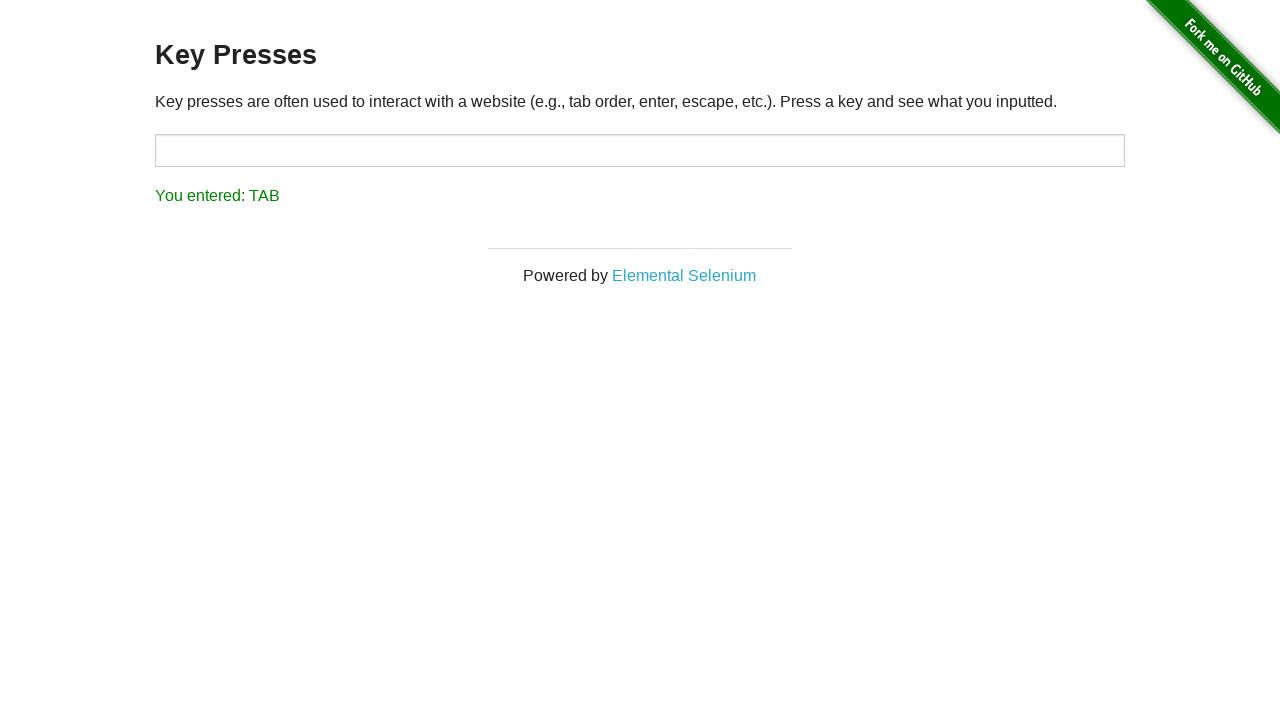